Tests page scrolling functionality and table scrolling, then verifies that the sum of amounts in a table column matches the displayed total amount

Starting URL: https://rahulshettyacademy.com/AutomationPractice/

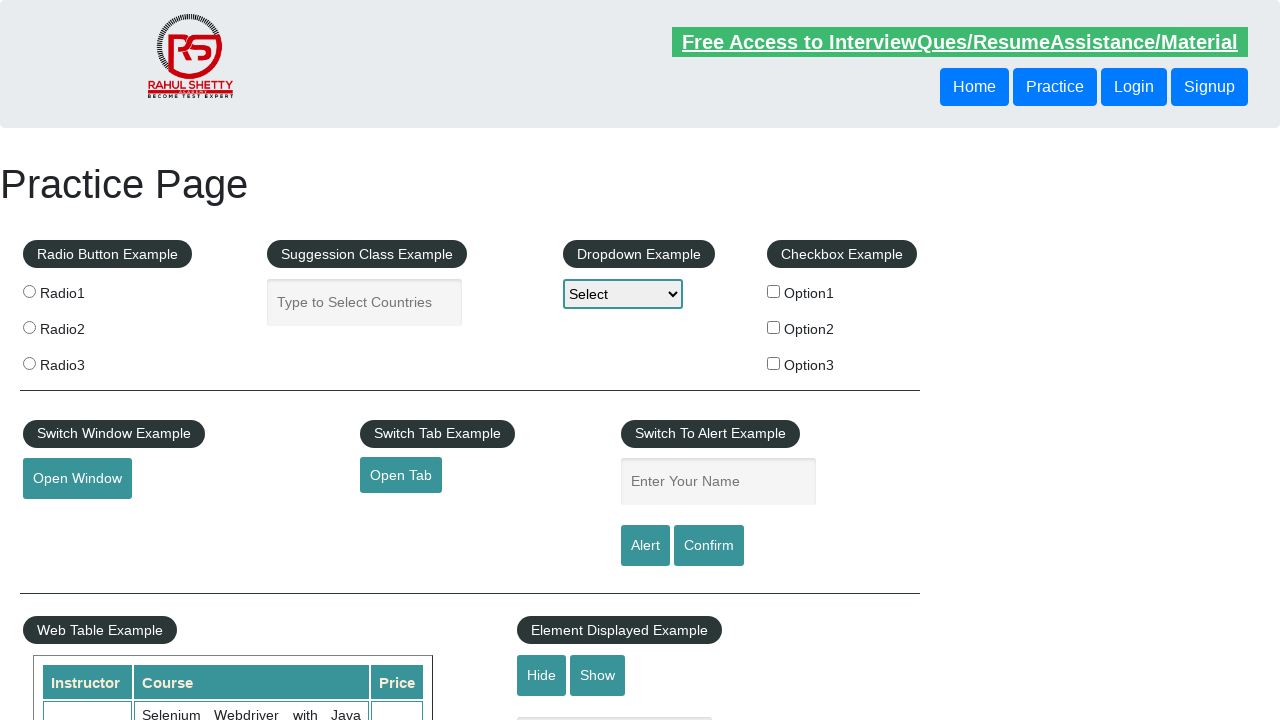

Scrolled page down by 500 pixels
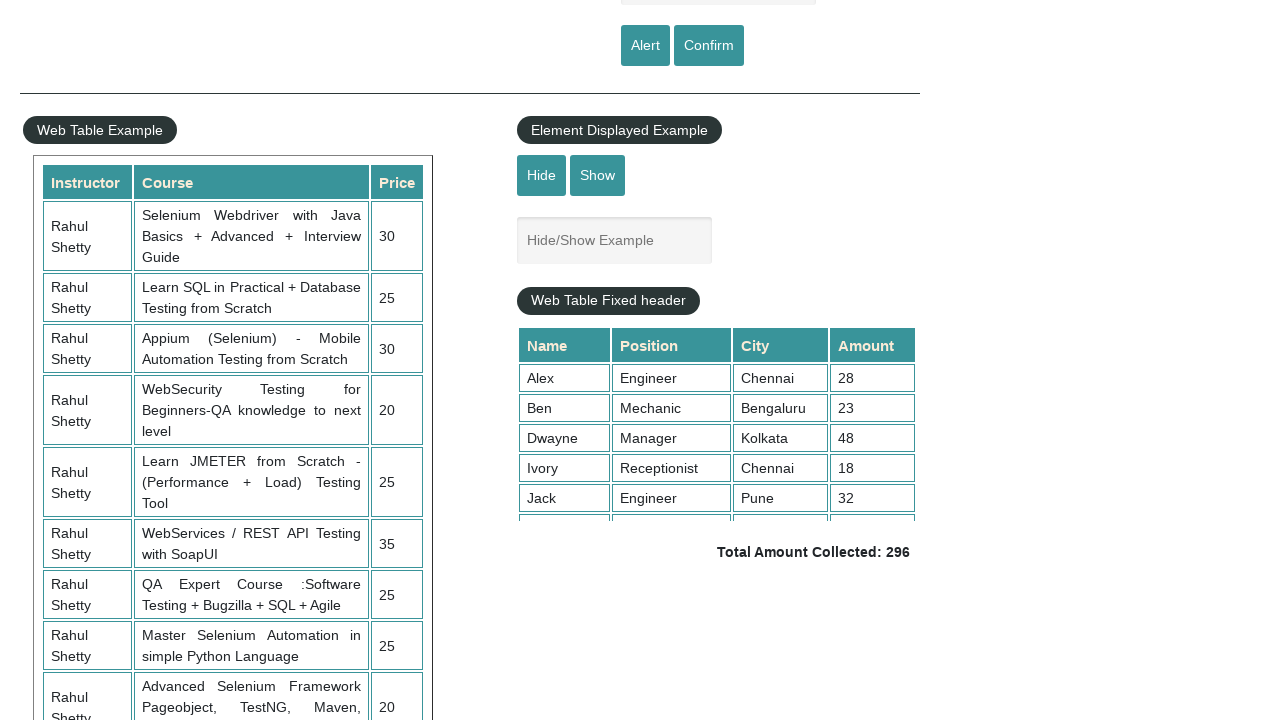

Waited 1 second for page scroll to complete
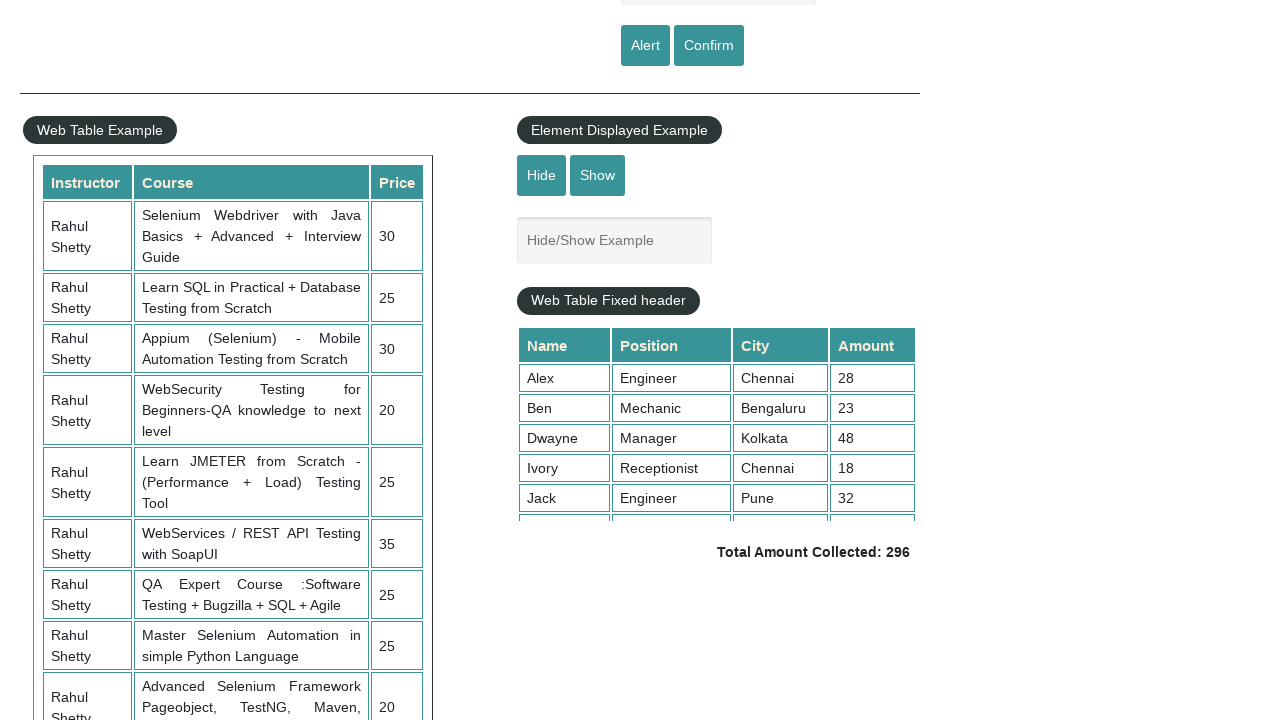

Scrolled table element down by 5000 pixels
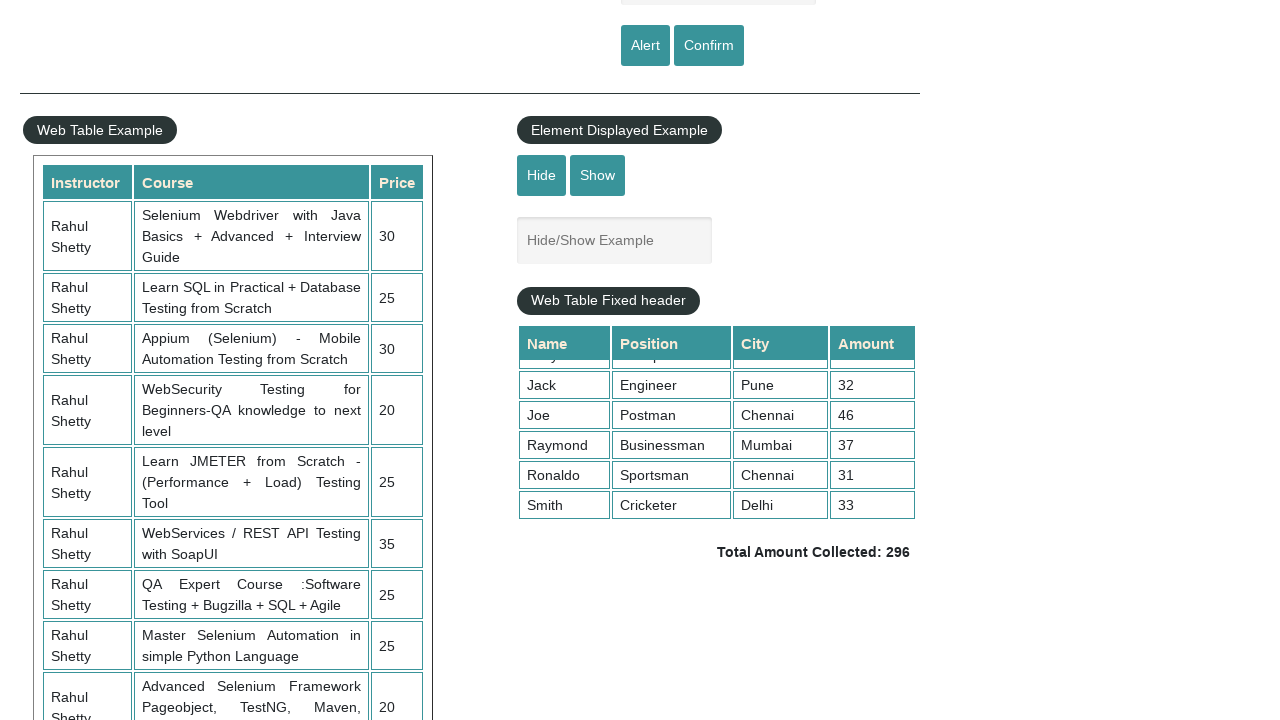

Waited 1 second for table scroll to complete
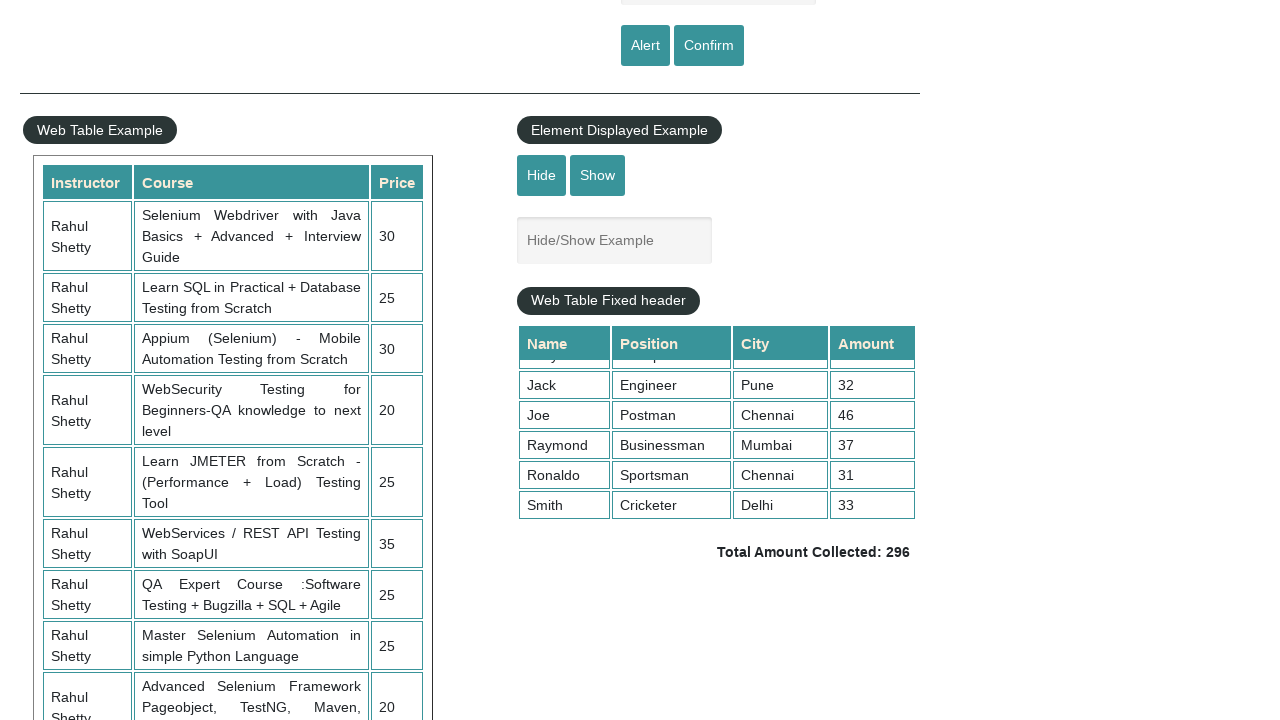

Retrieved all amount elements from 4th table column (9 elements found)
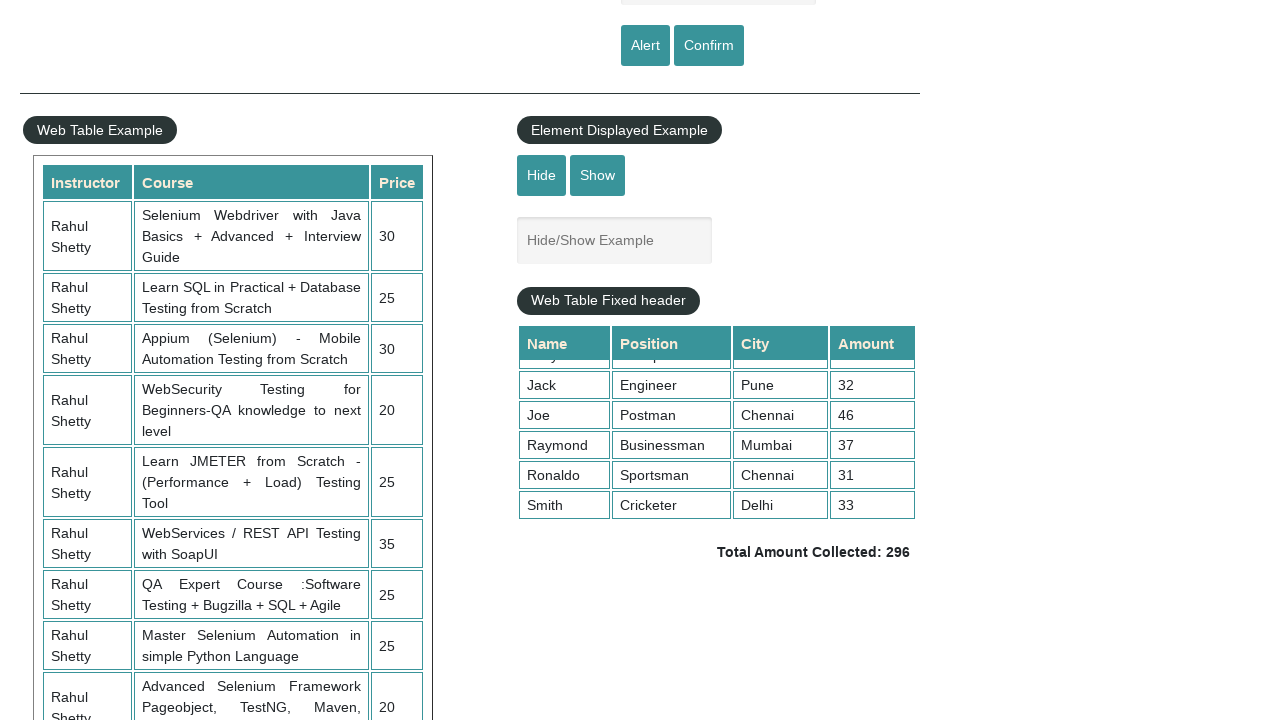

Calculated sum of all table amounts: 296
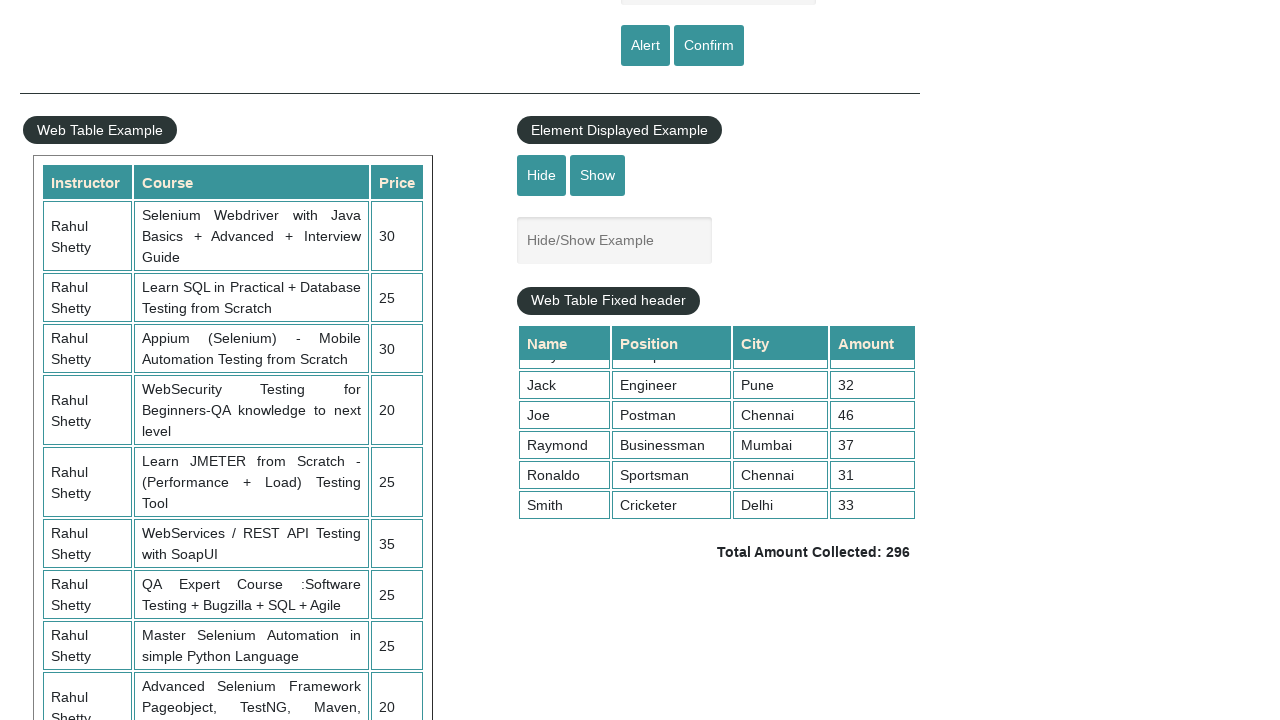

Retrieved displayed total amount text: ' Total Amount Collected: 296 '
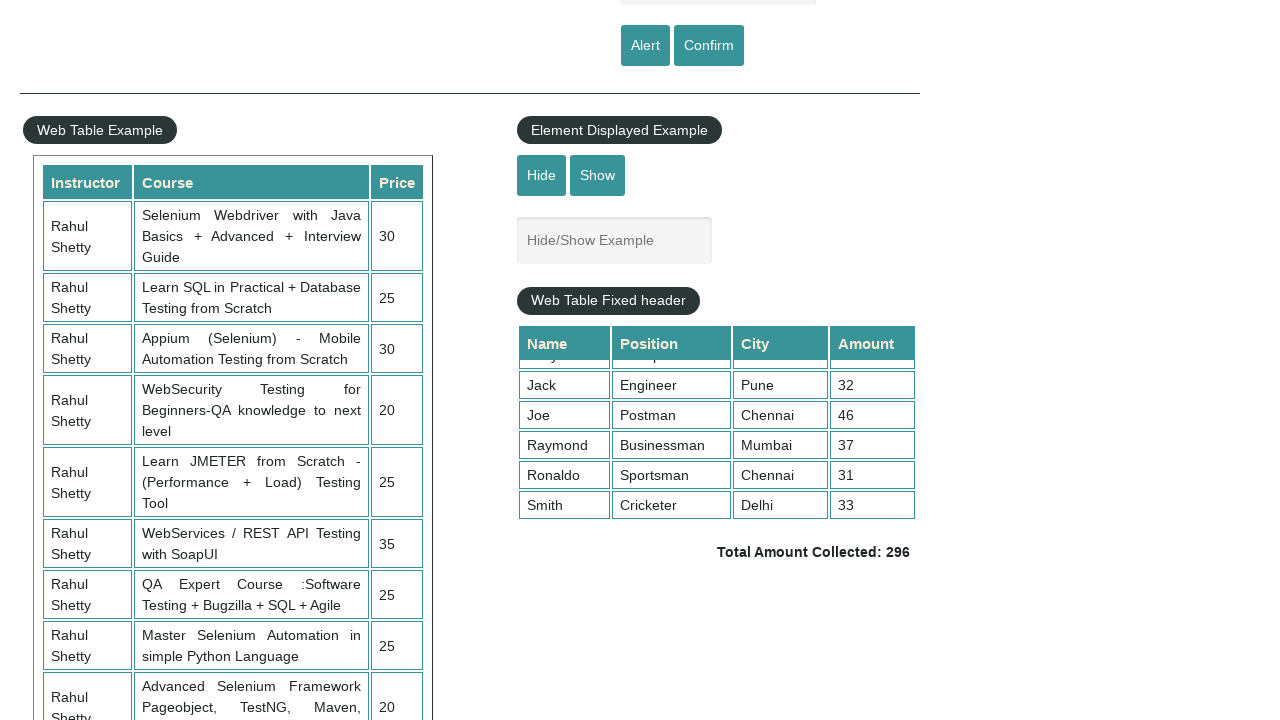

Parsed expected total value from display: 296
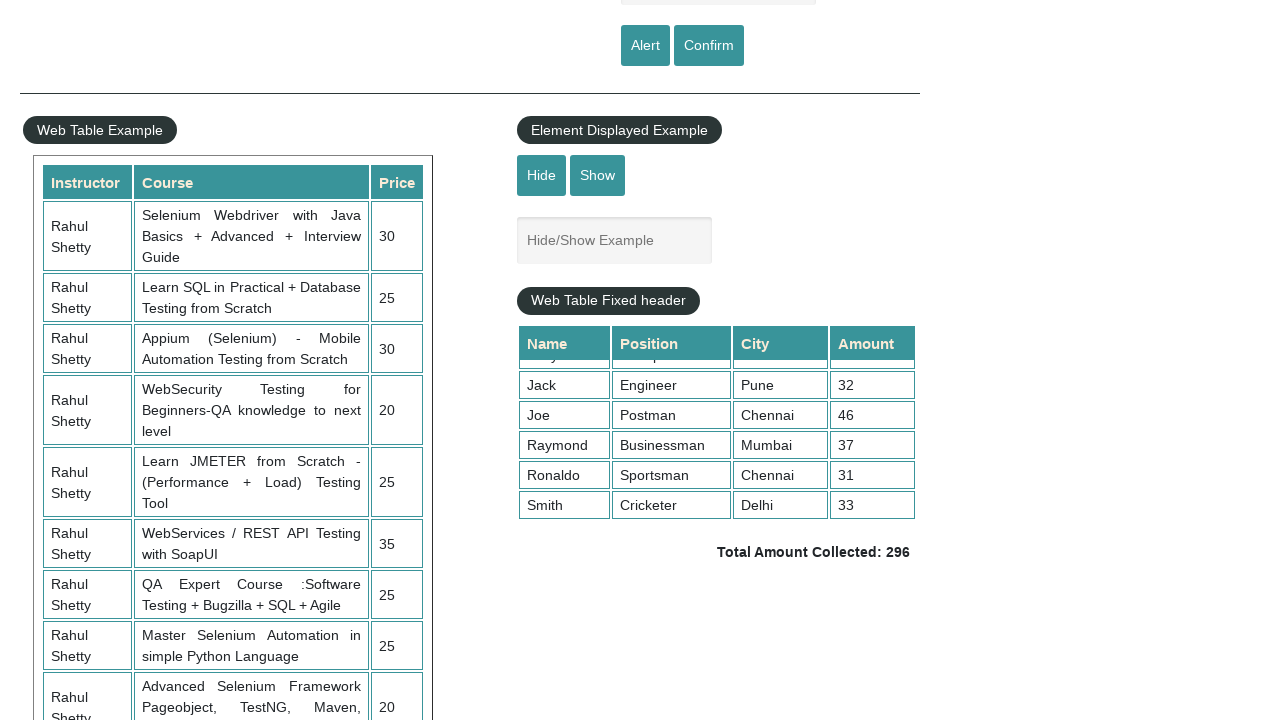

Verified calculated sum (296) matches displayed total (296)
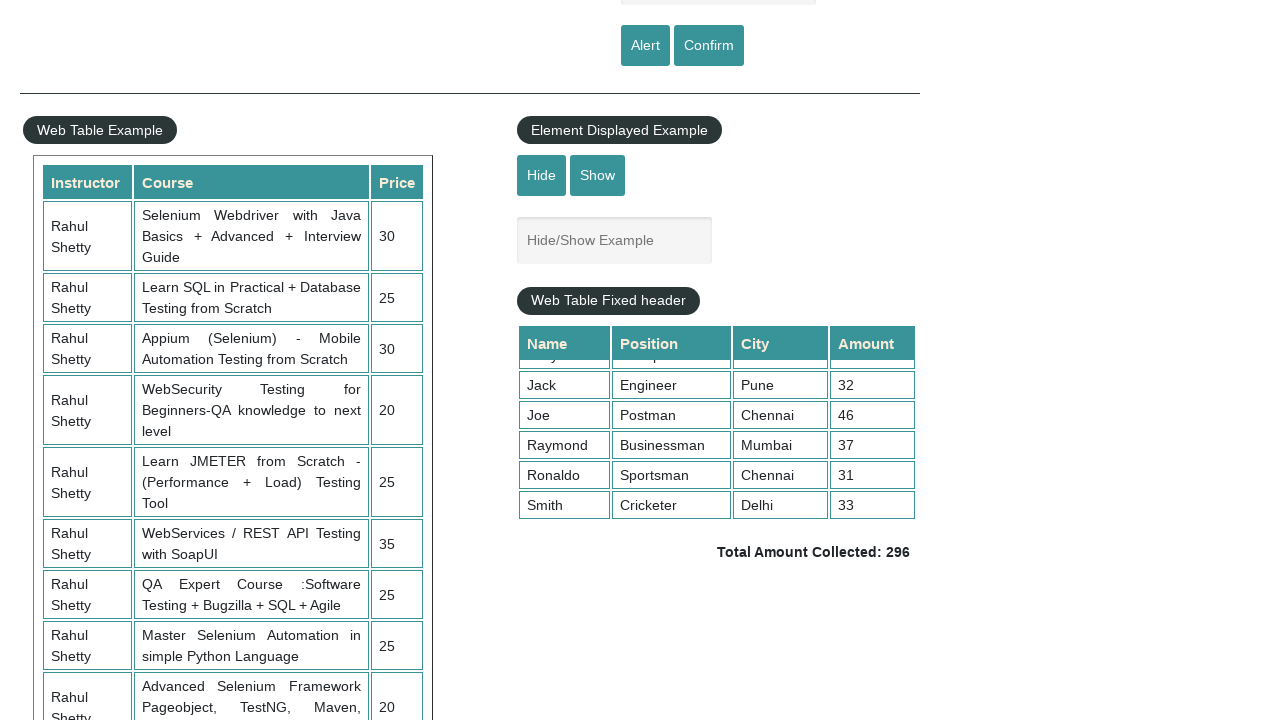

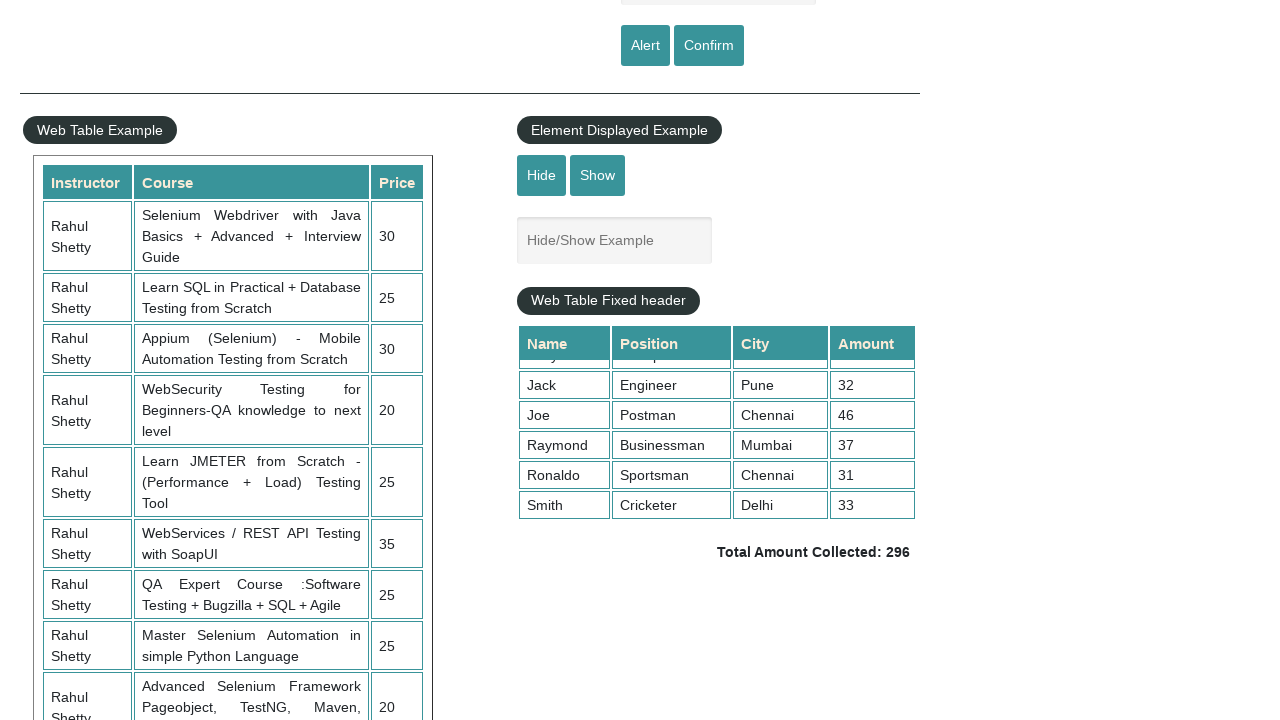